Opens multiple browser tabs, extracts course name from one site and uses it to fill a form field on another site, demonstrating multi-window handling and cross-site data transfer

Starting URL: https://rahulshettyacademy.com/angularpractice

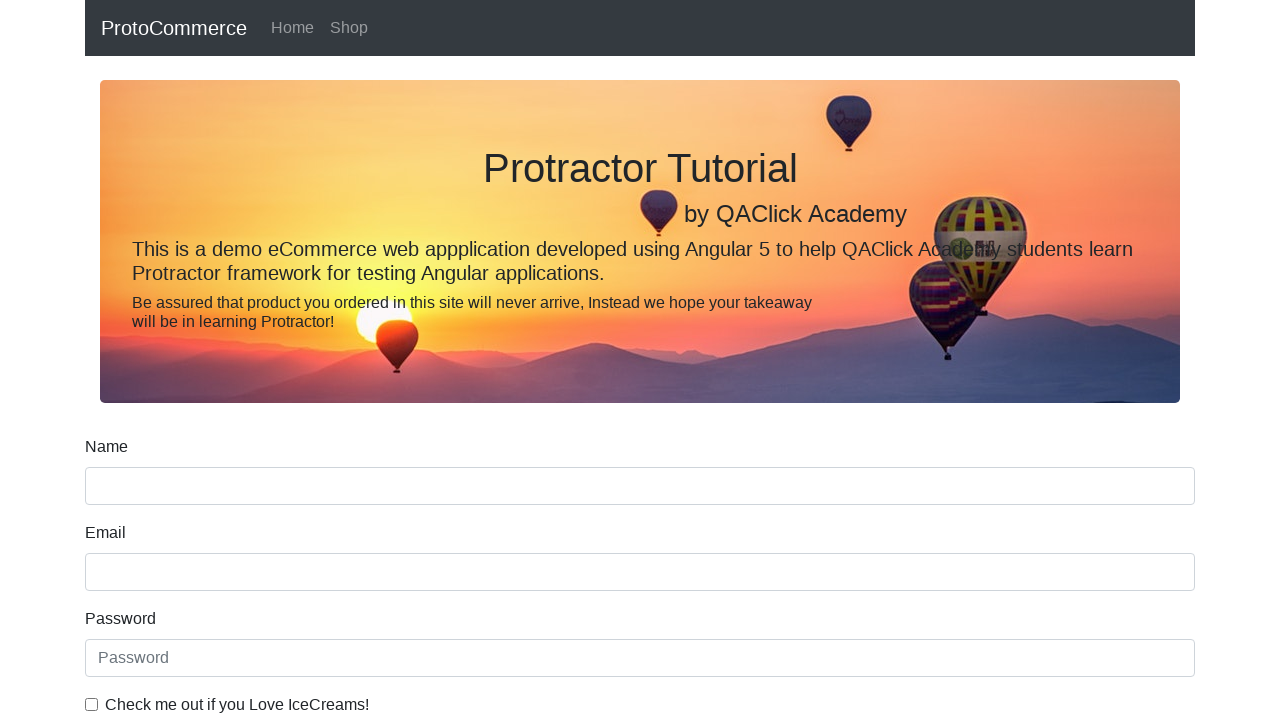

Opened a new browser tab
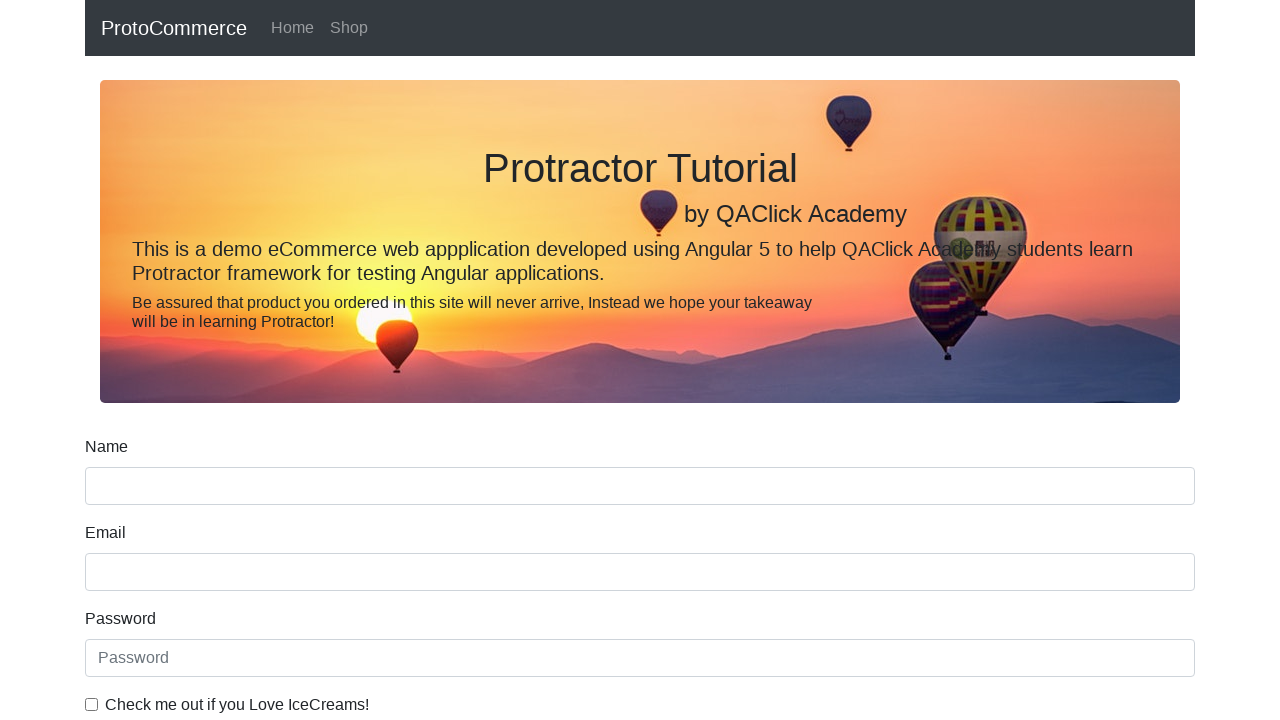

Navigated to Rahul Shetty Academy home page in new tab
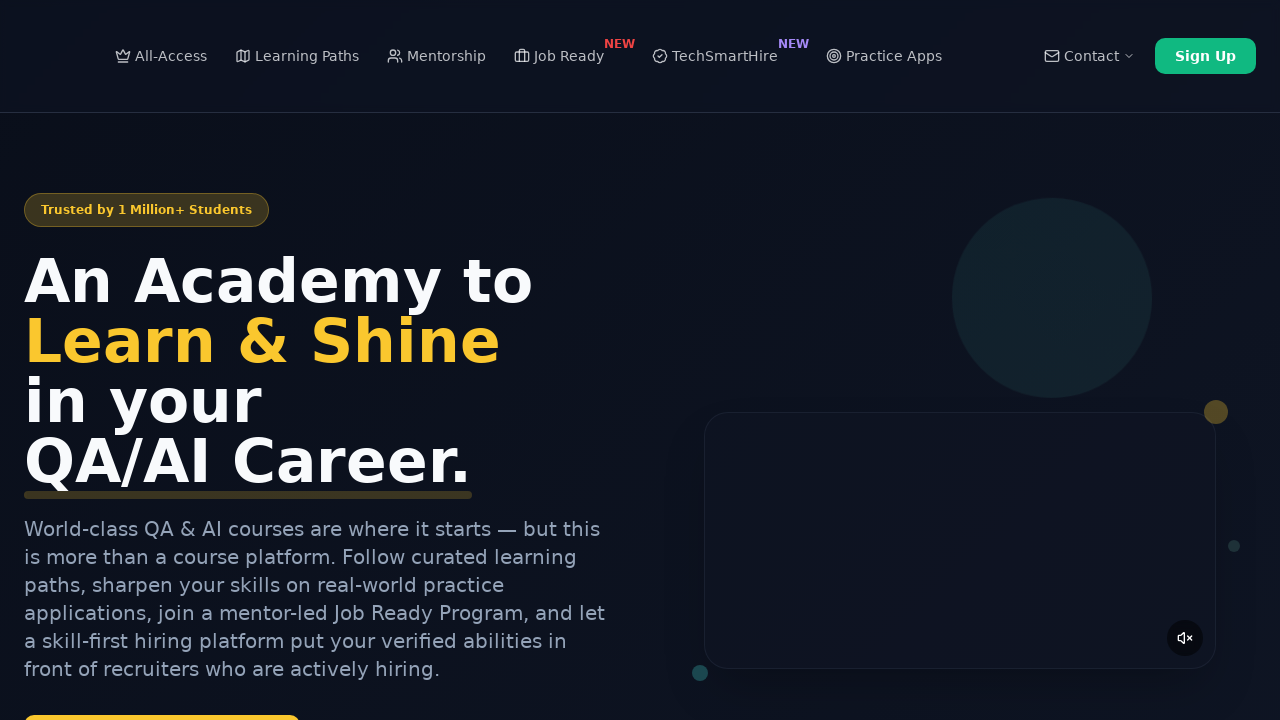

Located course links on the page
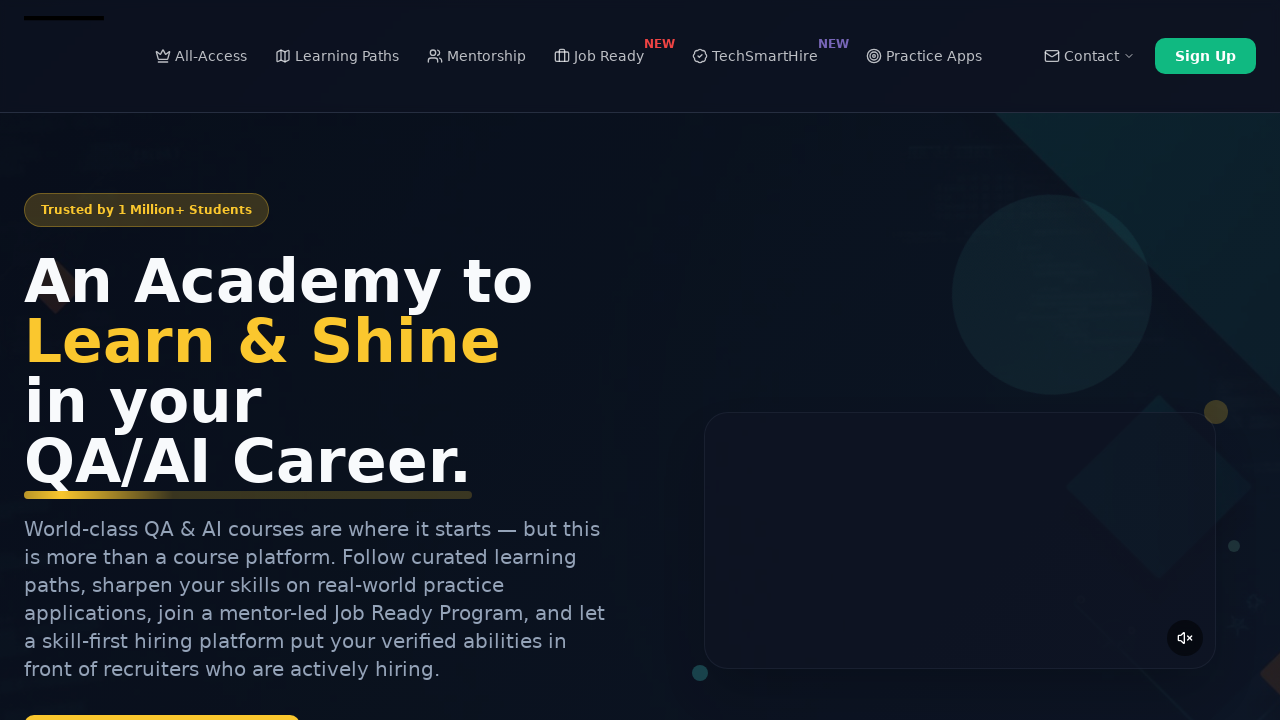

Extracted course name from second course link: 'Playwright Testing'
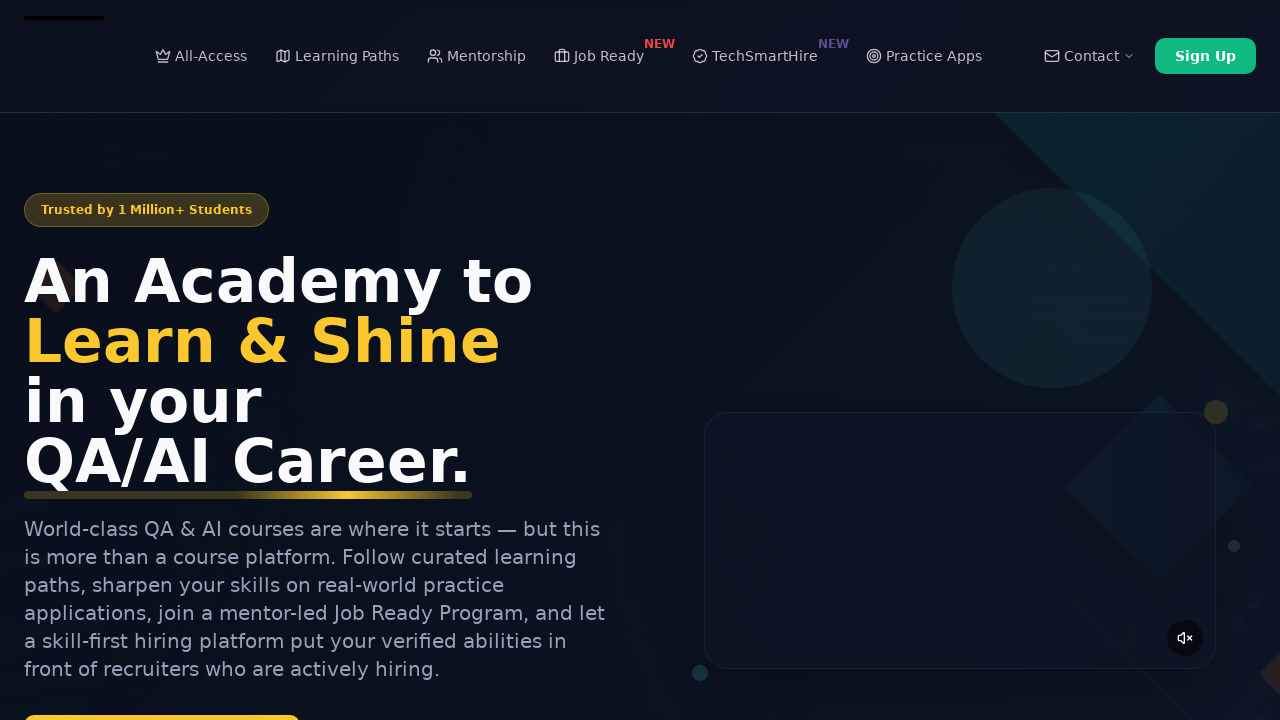

Filled name field on original page with extracted course name: 'Playwright Testing' on [name='name']
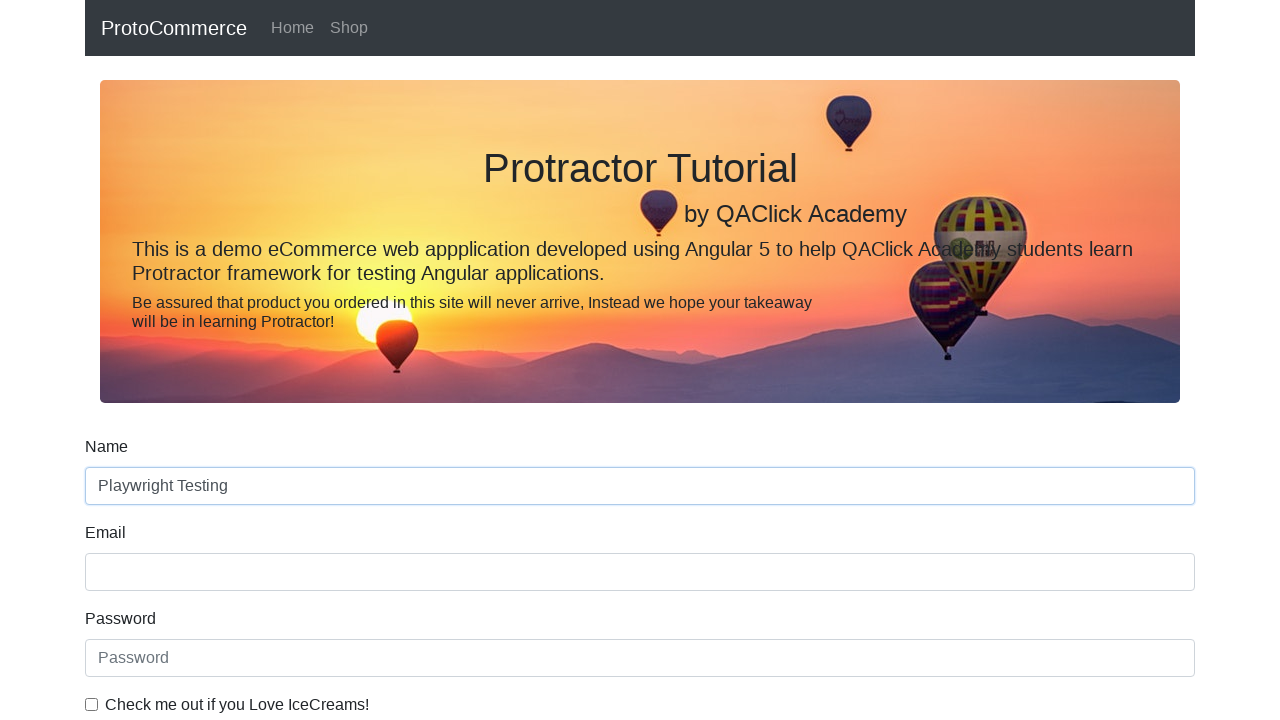

Closed the new browser tab
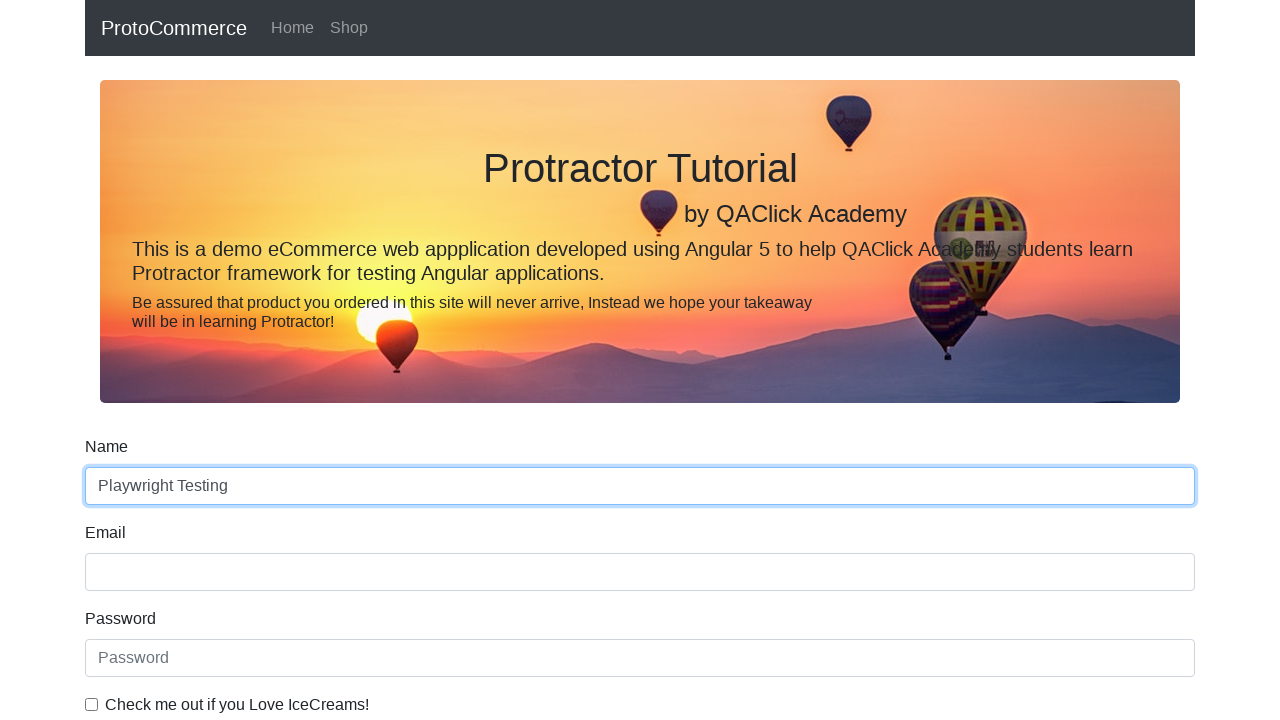

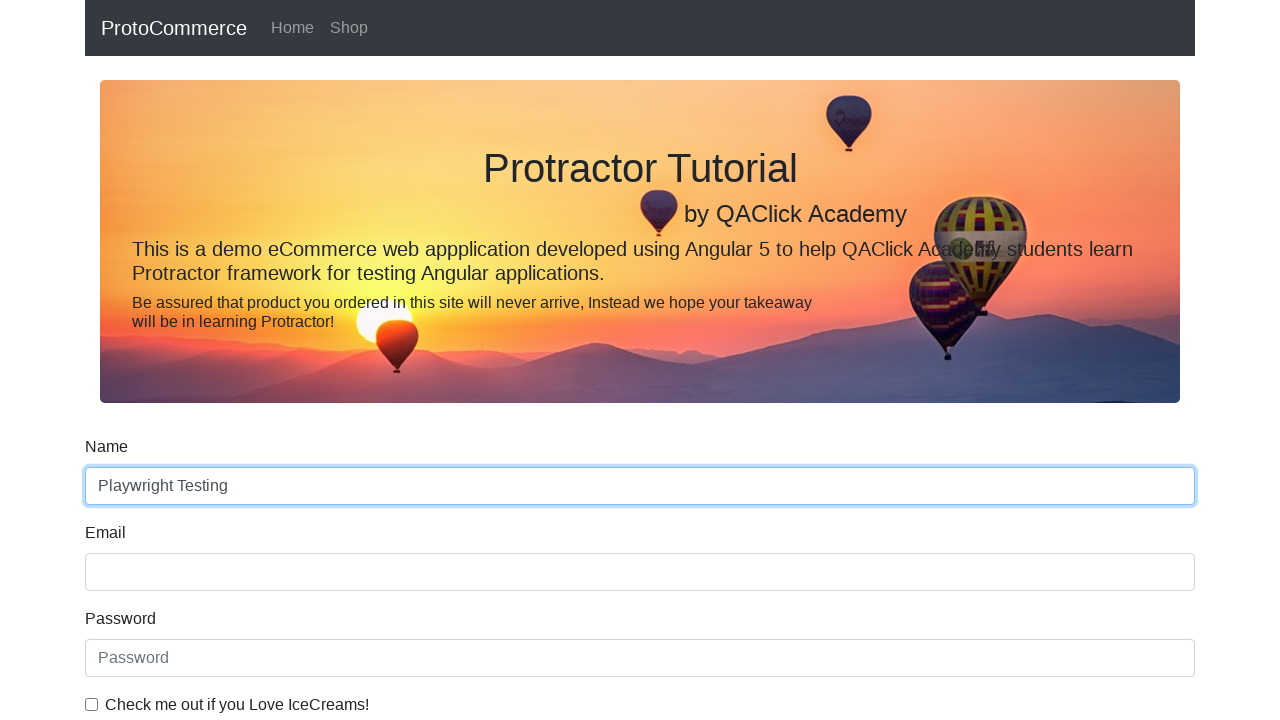